Tests opting out of A/B tests by first navigating to the main page, adding the opt-out cookie, then navigating to the A/B test page and verifying the heading shows "No A/B Test".

Starting URL: http://the-internet.herokuapp.com

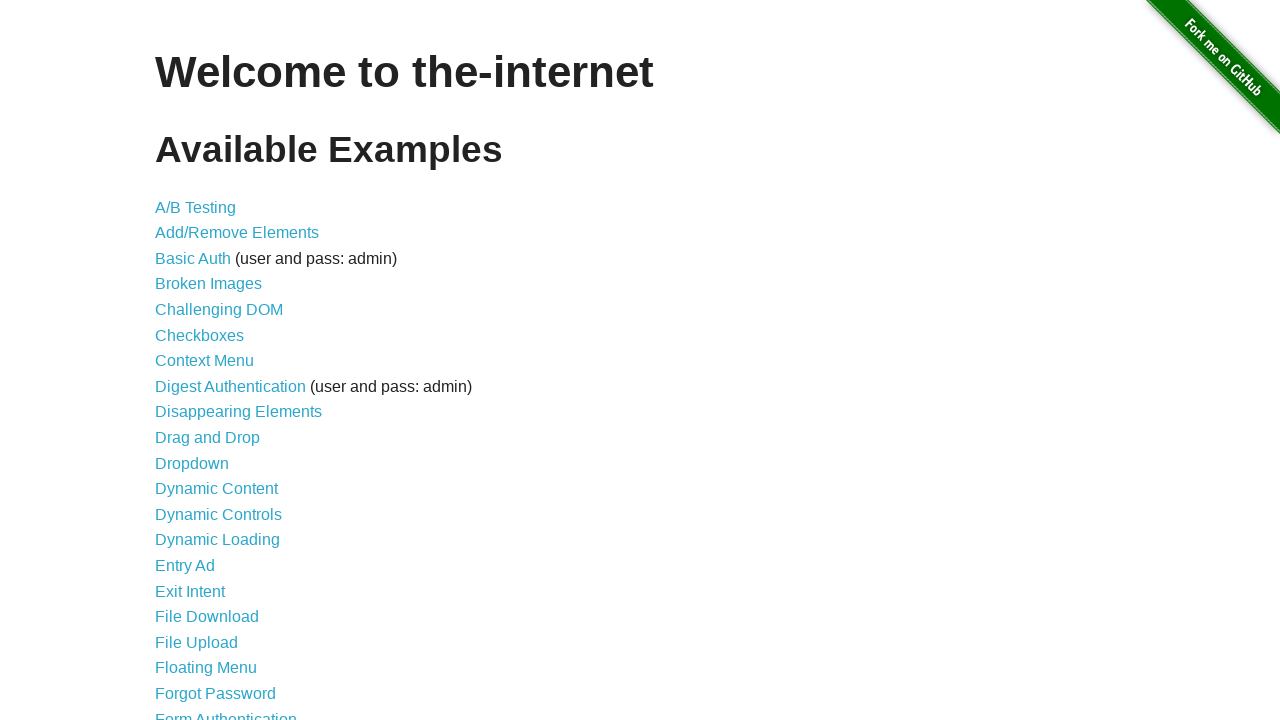

Added optimizelyOptOut cookie to the-internet.herokuapp.com
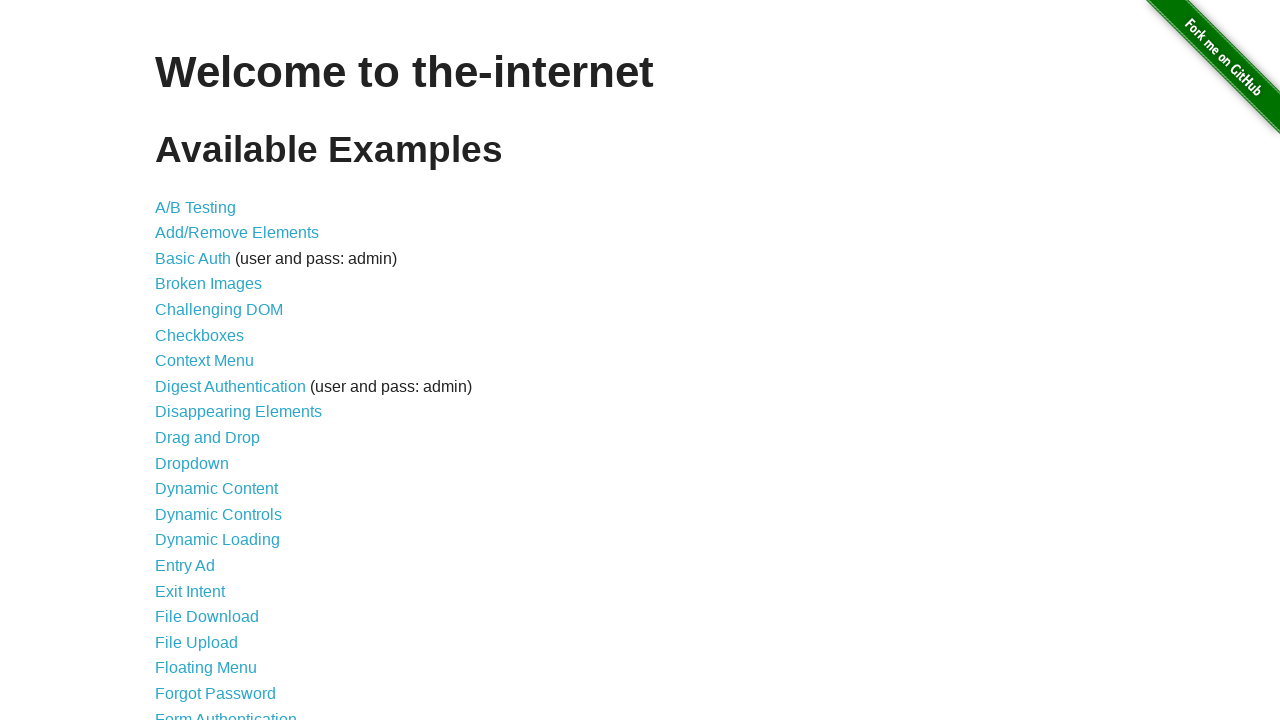

Navigated to A/B test page at http://the-internet.herokuapp.com/abtest
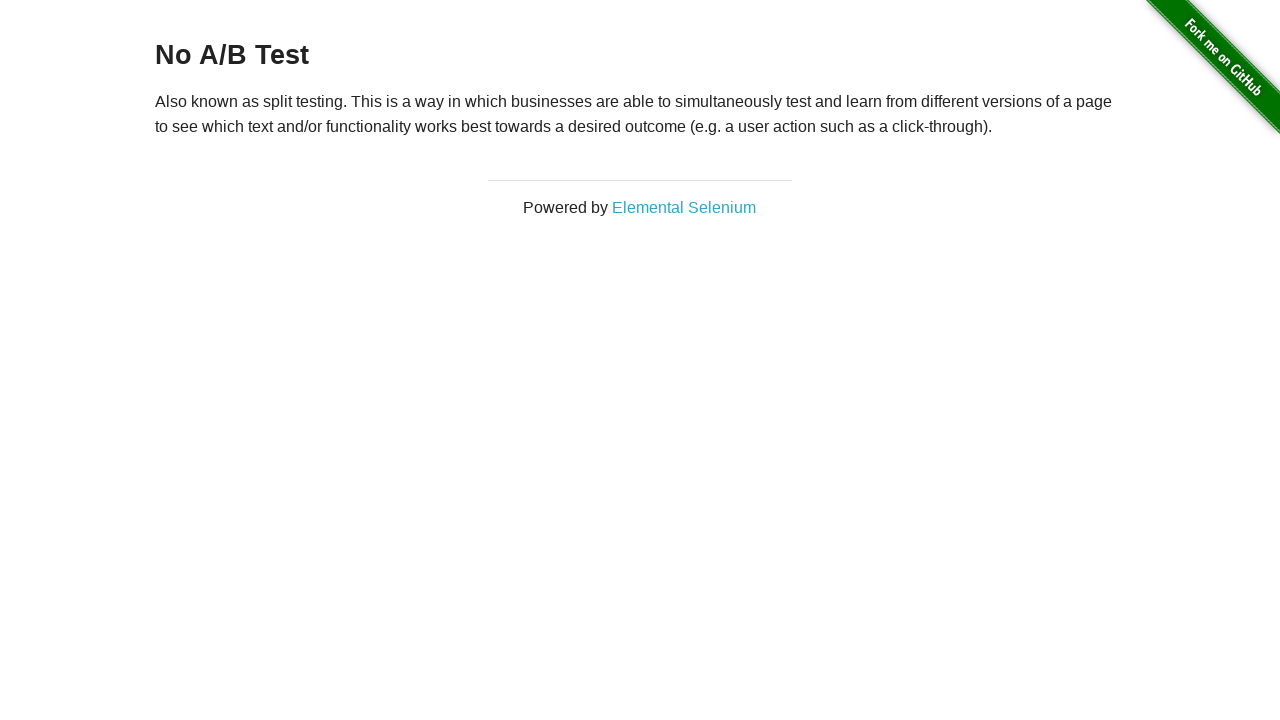

Page heading (h3) loaded, opt-out cookie verified
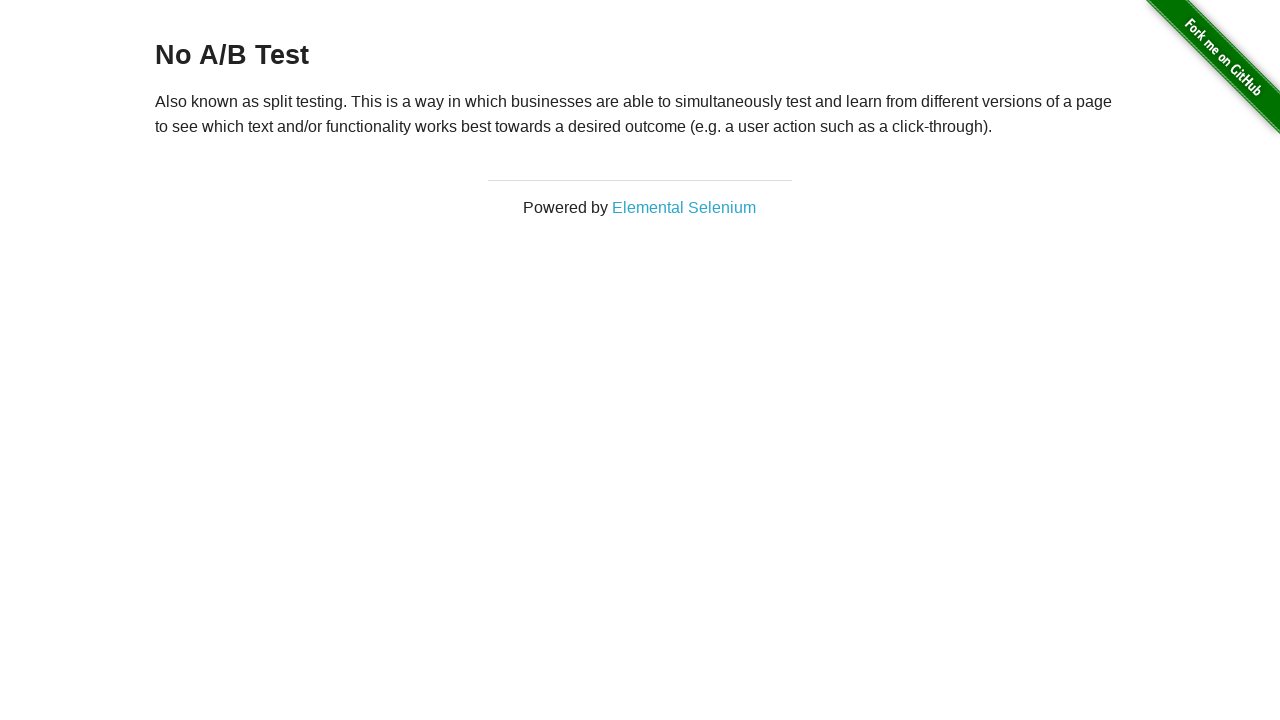

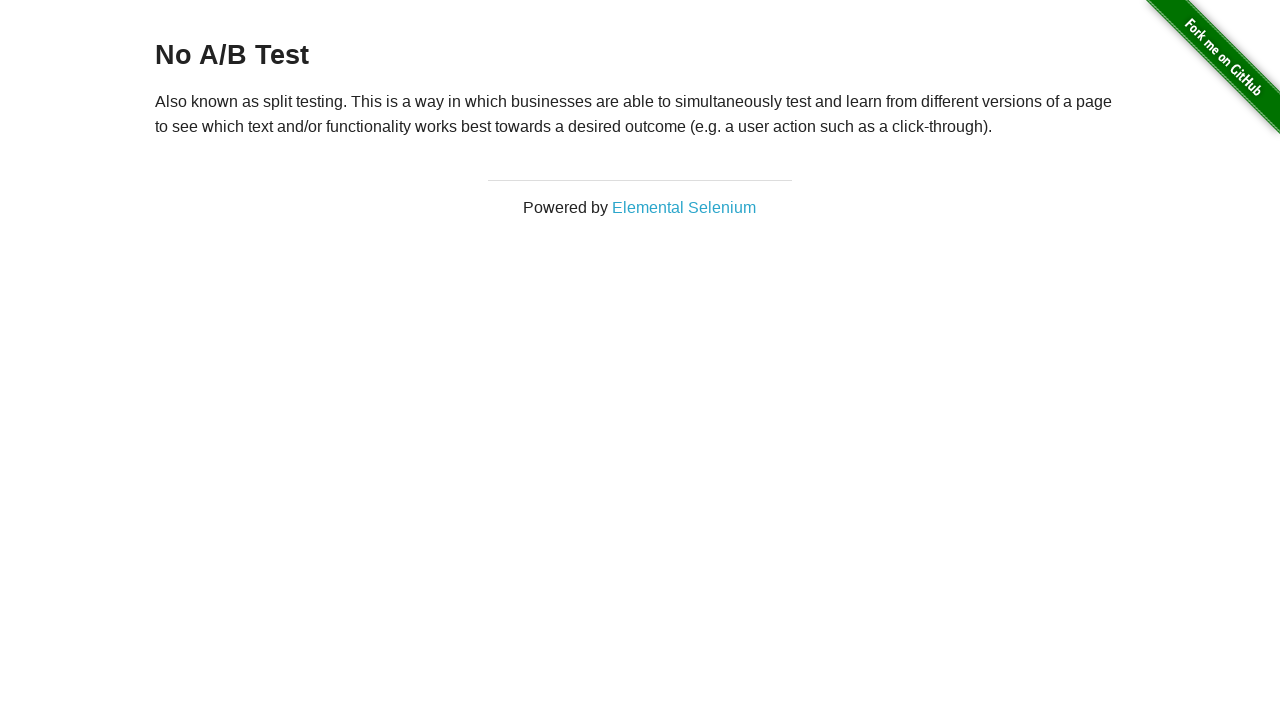